Tests file download functionality by clicking on a file link and verifying the download initiates

Starting URL: https://the-internet.herokuapp.com/download

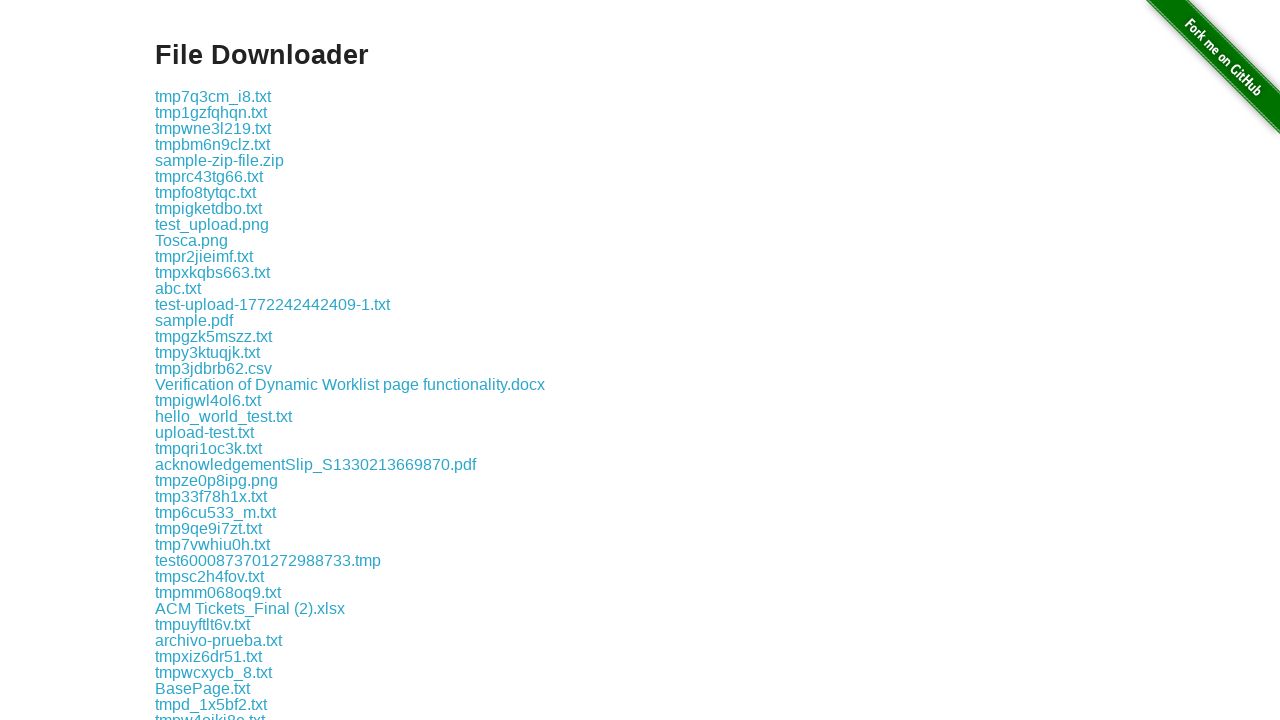

Clicked on file.txt download link at (198, 360) on a:text('file.txt')
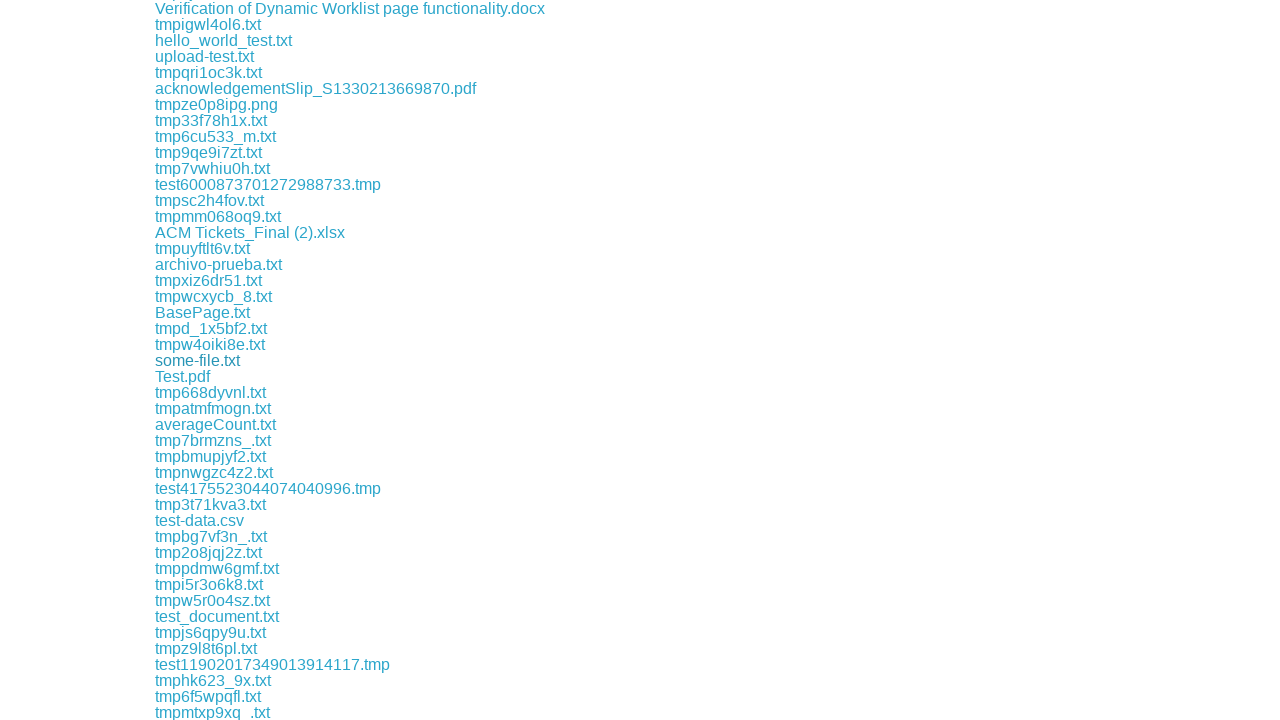

Waited 2 seconds for download to initiate
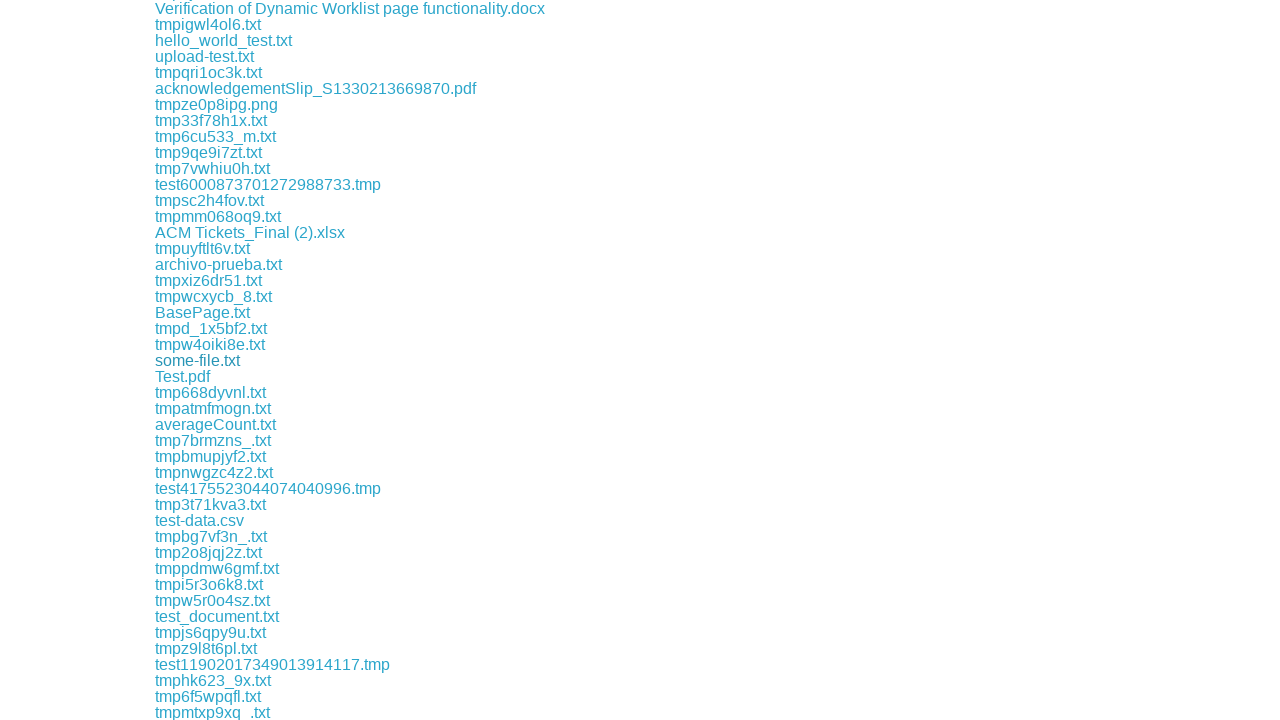

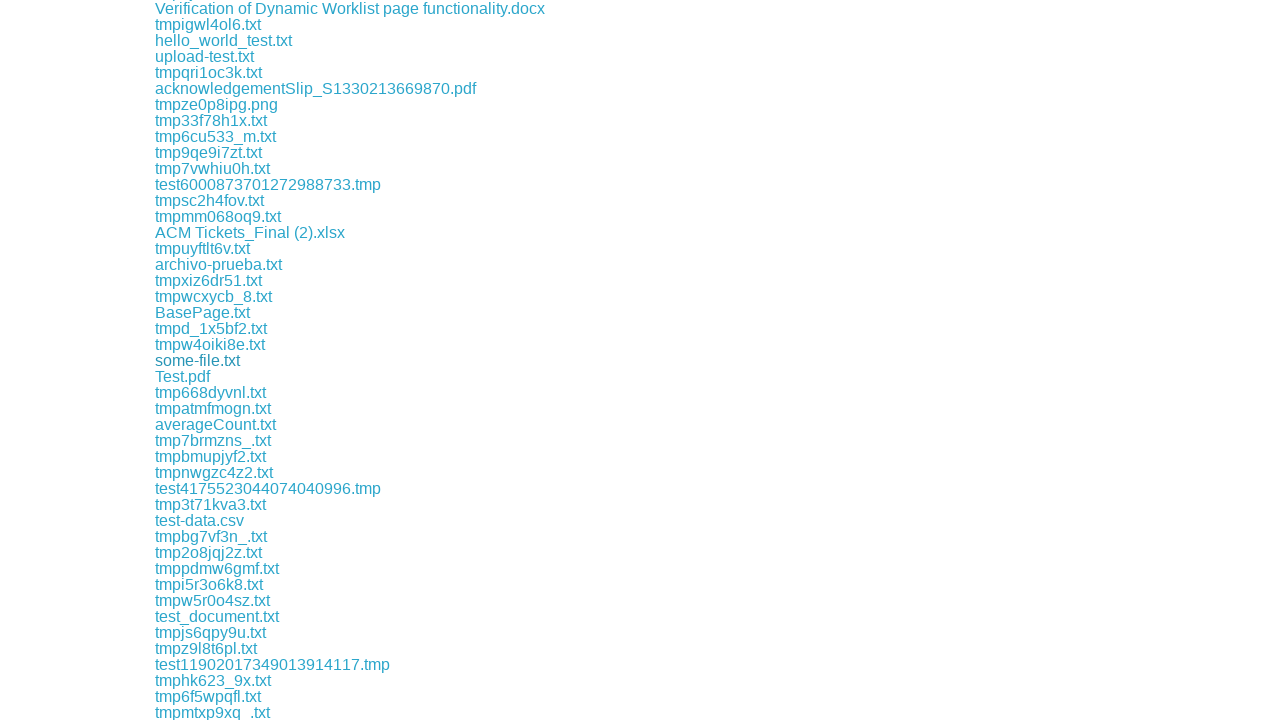